Fills out a registration form by entering first name, last name, and selecting gender

Starting URL: https://loopcamp.vercel.app/registration_form.html

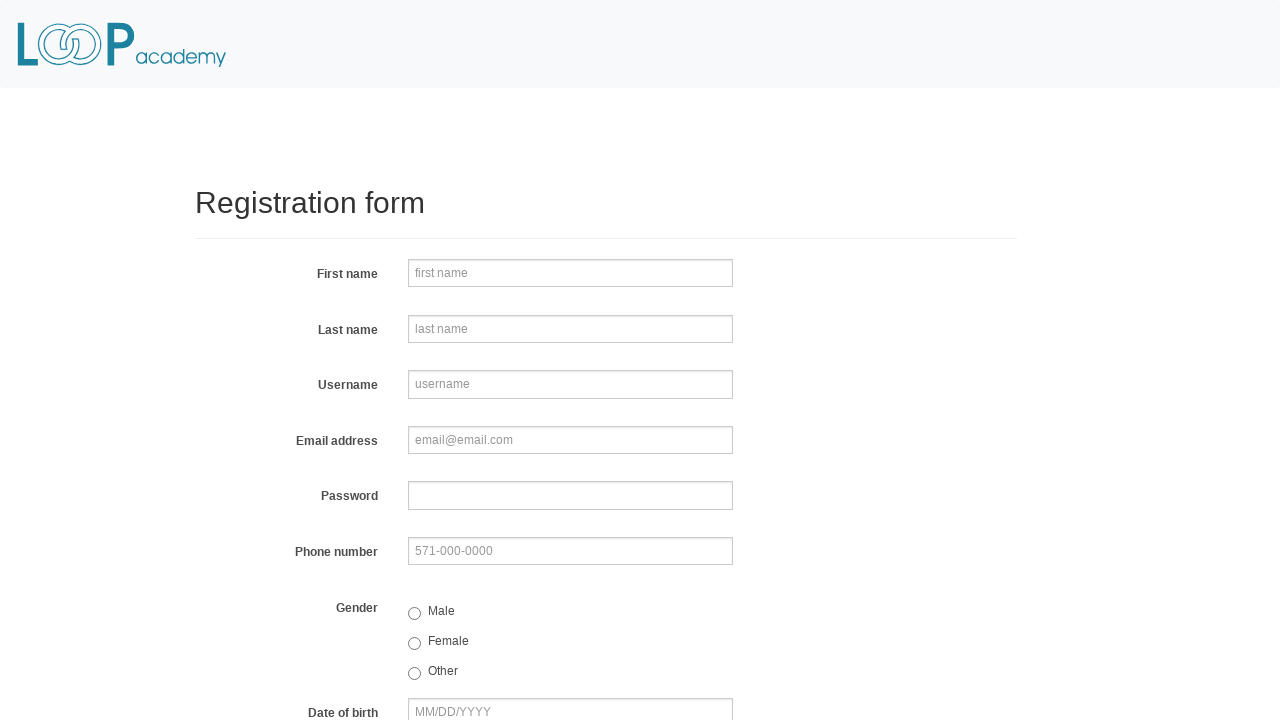

Filled first name field with 'Loop' on input[name='firstname']
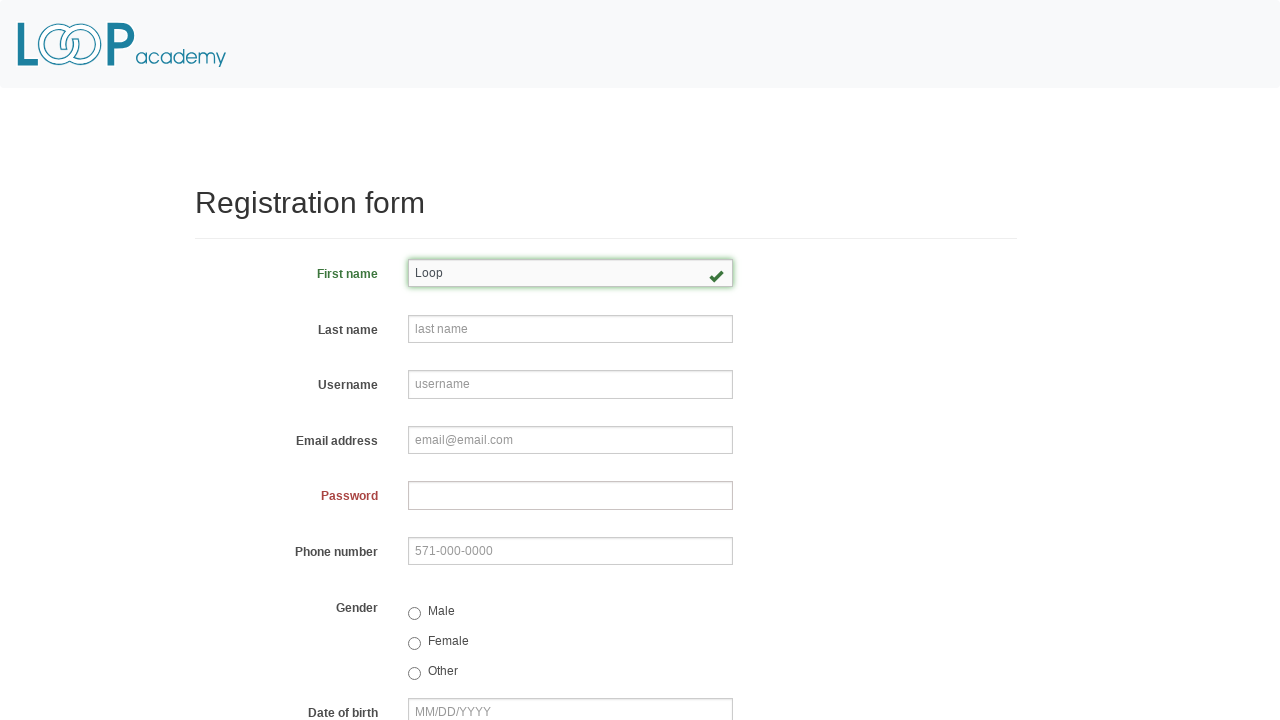

Filled last name field with 'Camp' on input[name='lastname']
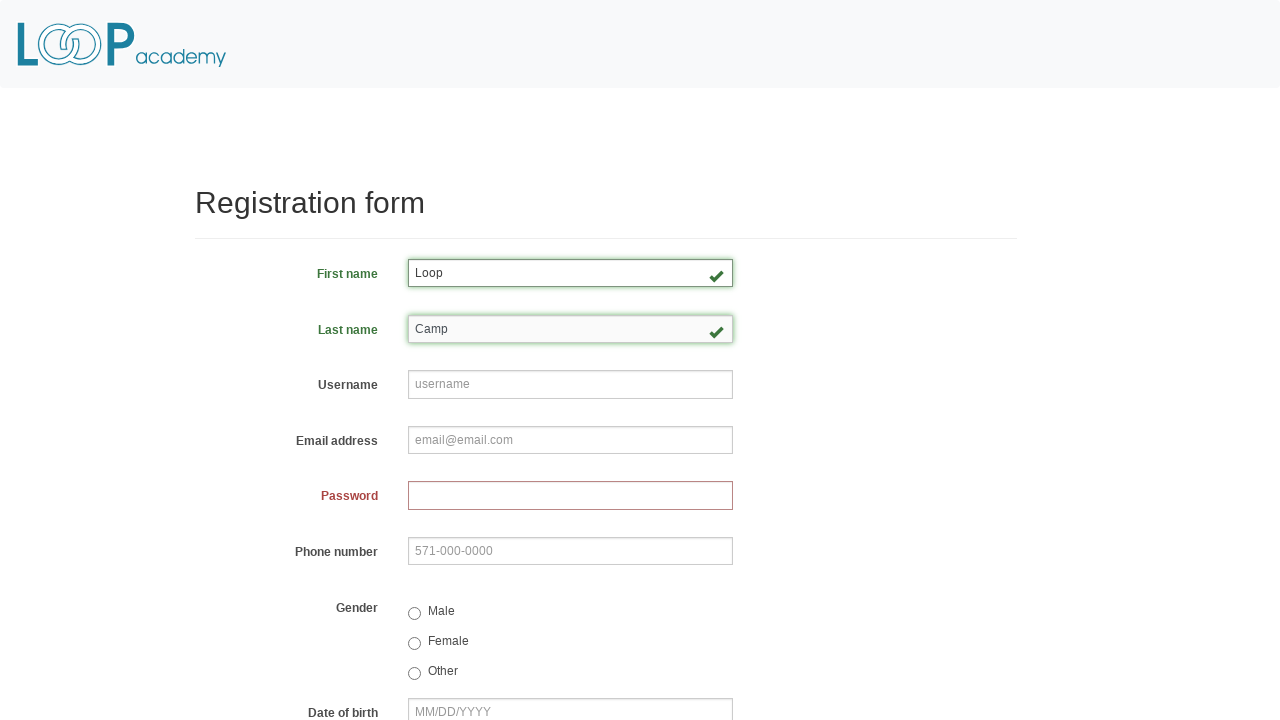

Selected gender radio button at (414, 613) on input[name='gender']
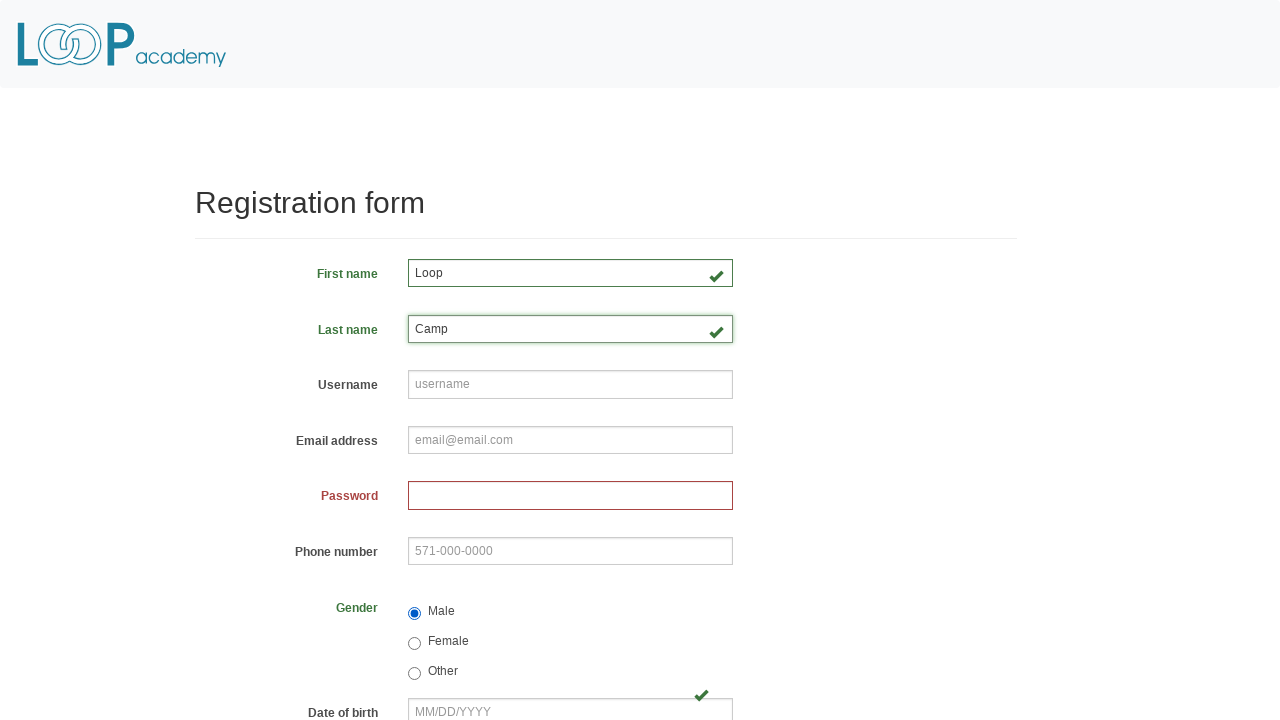

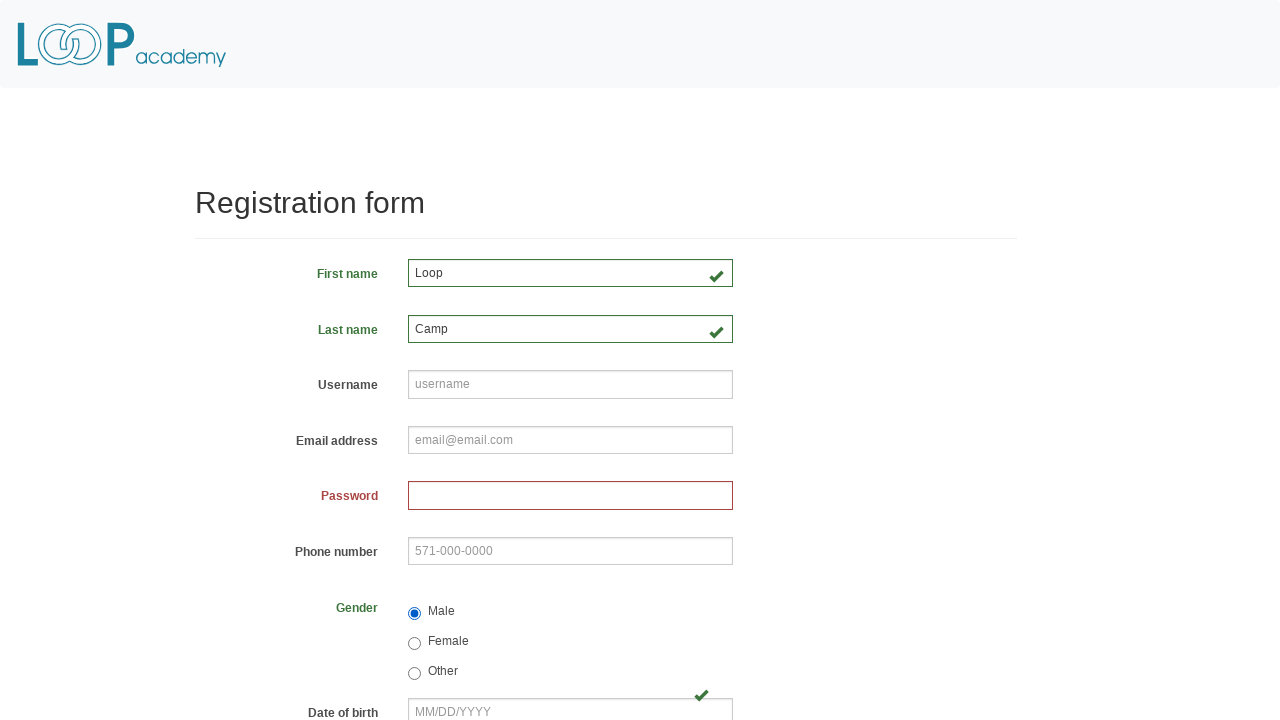